Tests vehicle valuation lookup by entering a registration number and clicking the value button

Starting URL: https://motorway.co.uk/

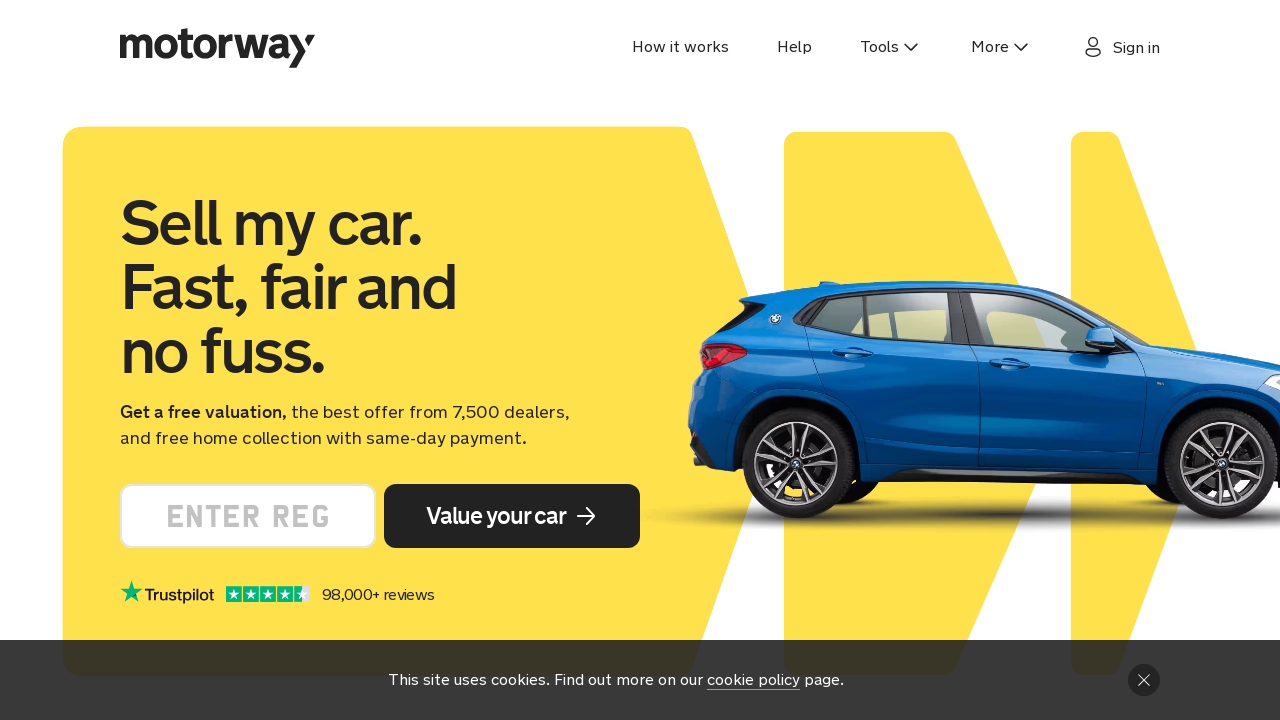

Registration input field became visible
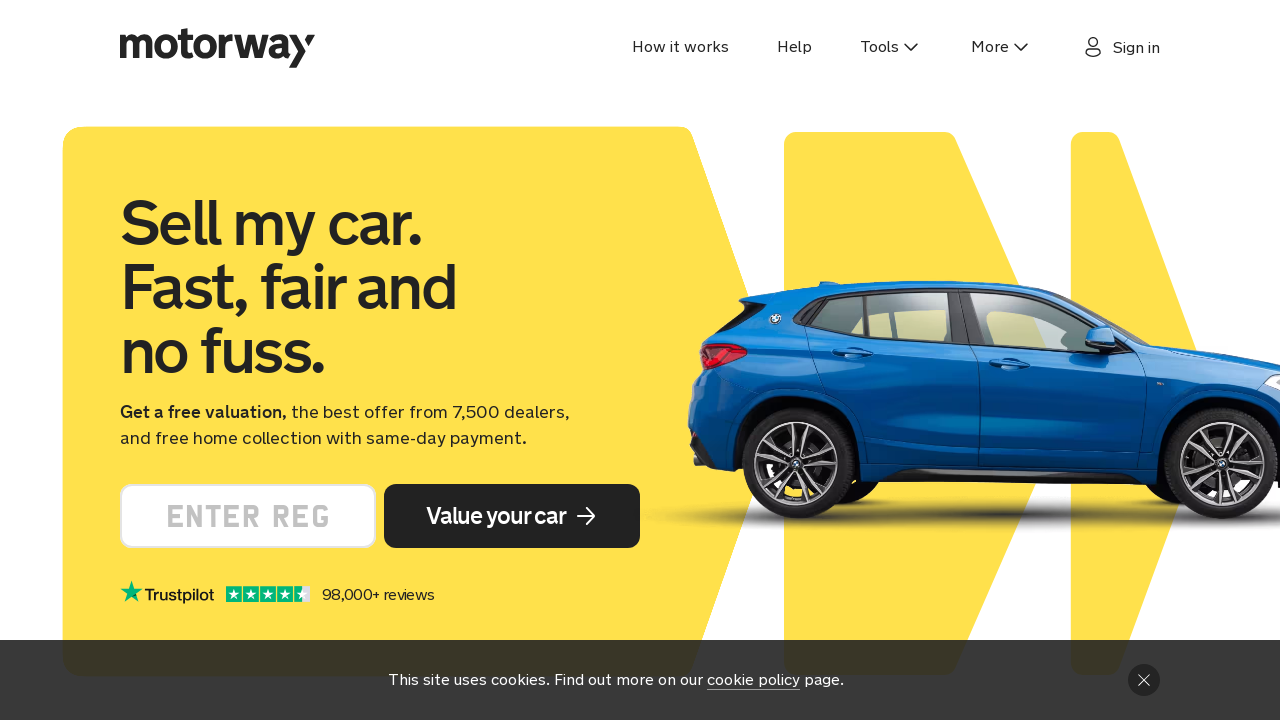

Entered registration number 'AD58 VNF' into input field on #vrm-input
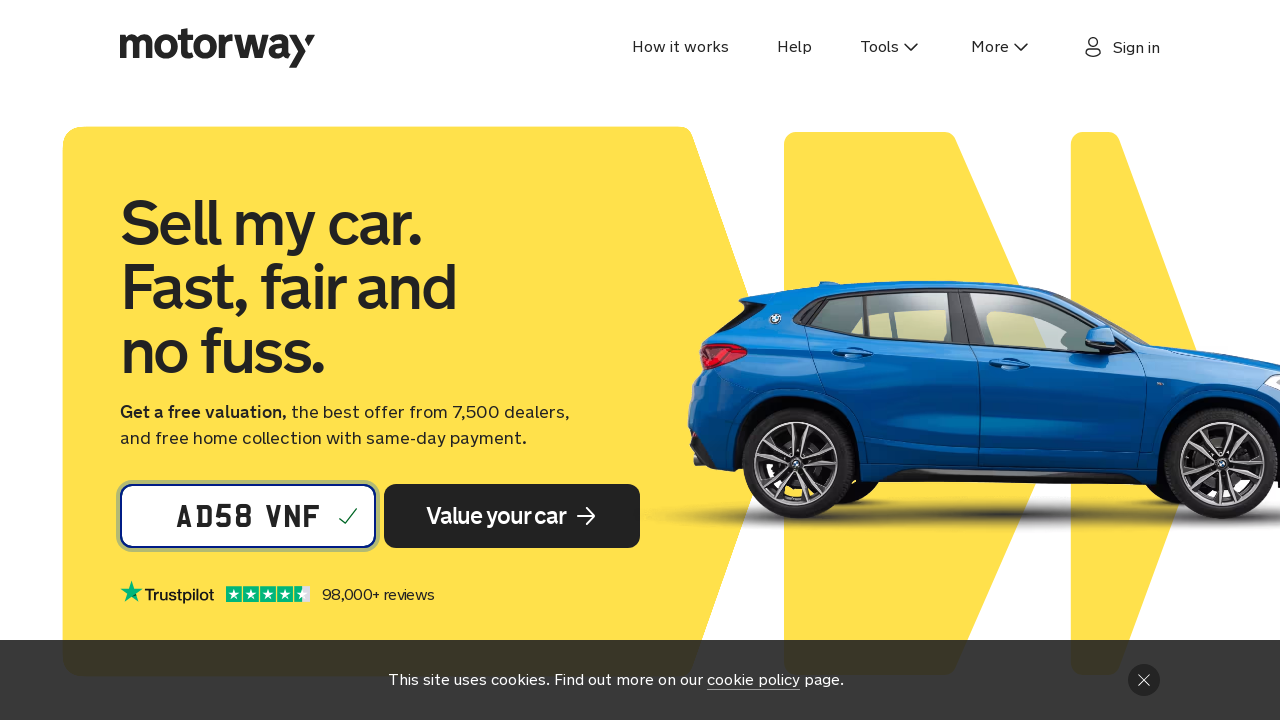

Clicked 'Value My Car' button to look up vehicle valuation at (496, 516) on .Button-module__label-SKEy
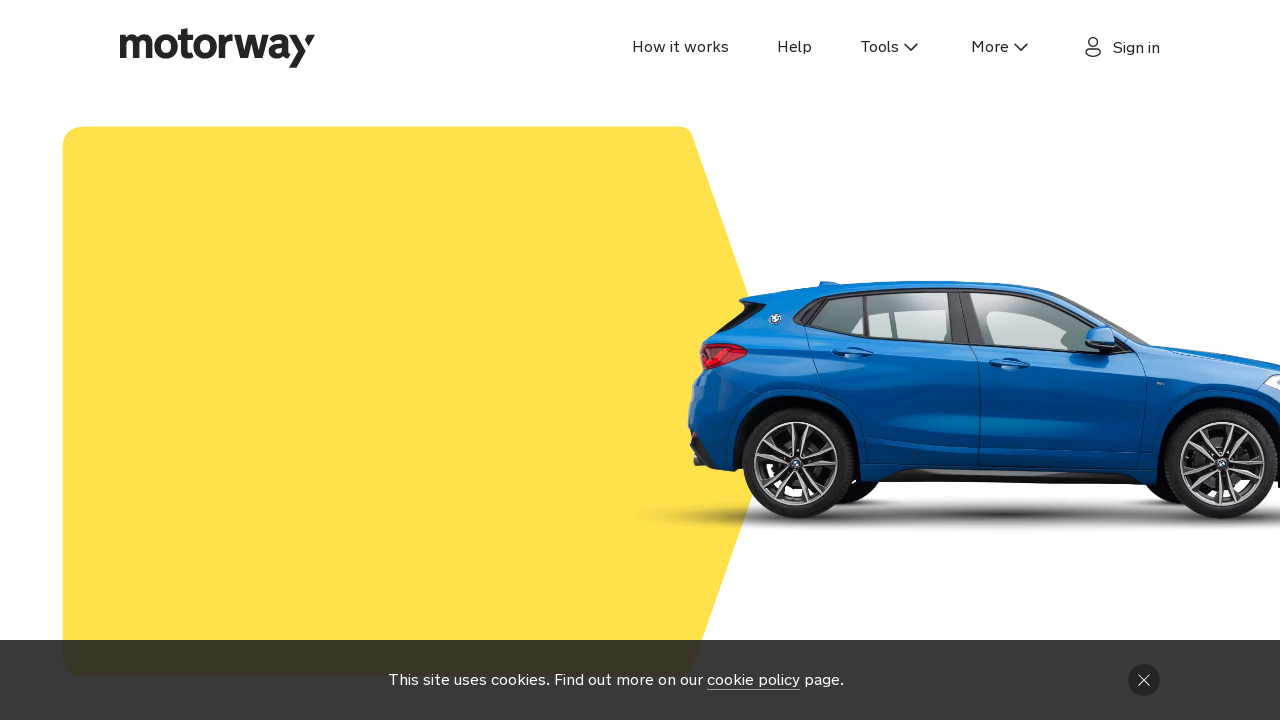

Waited 3 seconds for valuation results to load
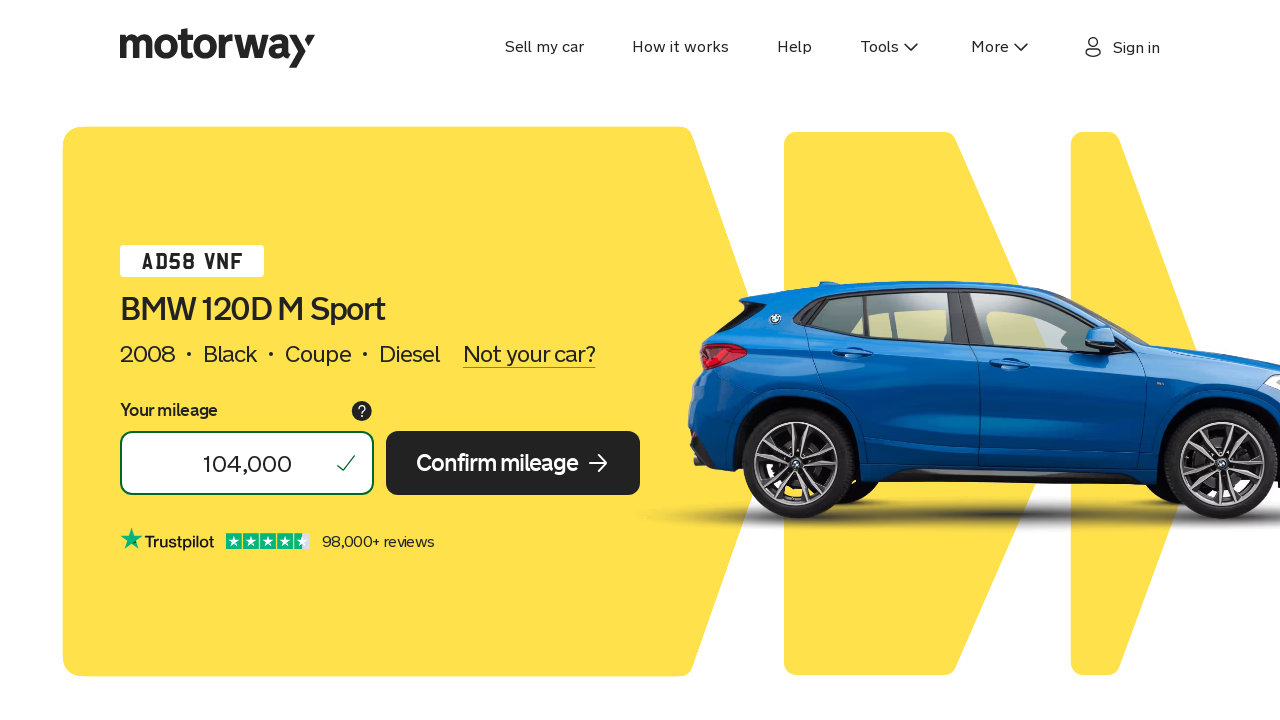

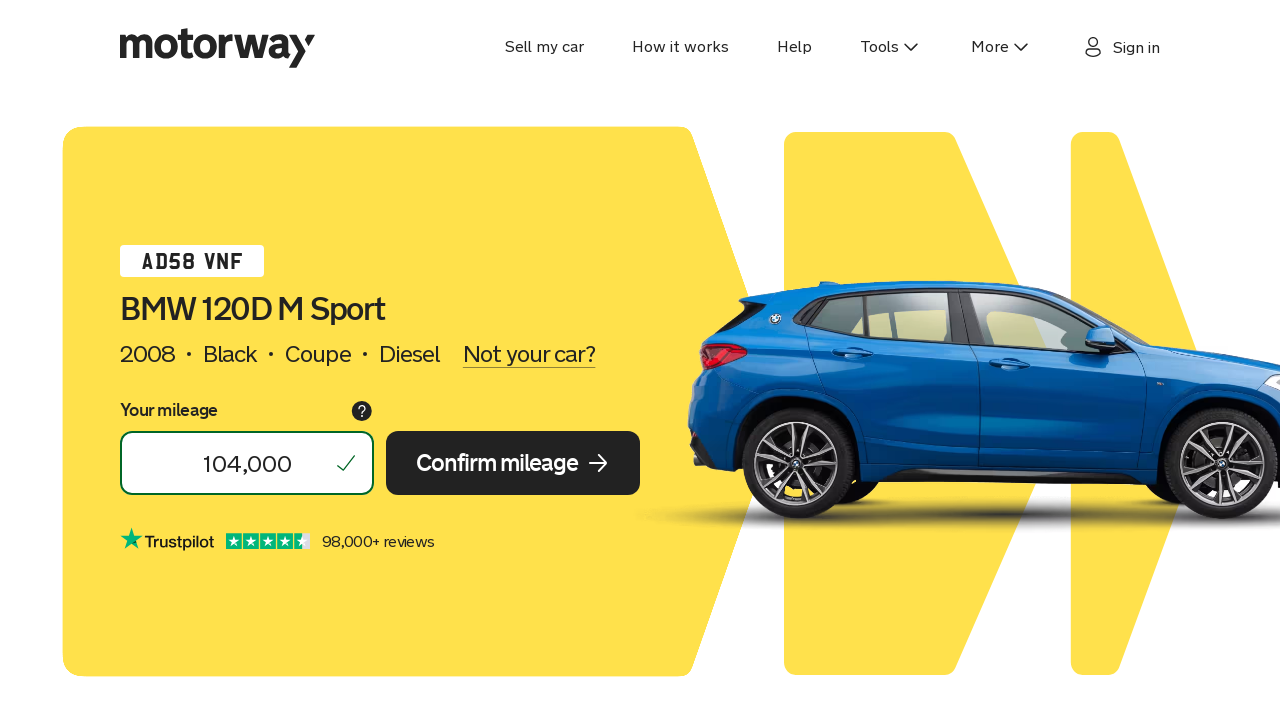